Tests dynamic loading functionality by clicking a start button and waiting for dynamically loaded content to appear

Starting URL: https://the-internet.herokuapp.com/dynamic_loading/1

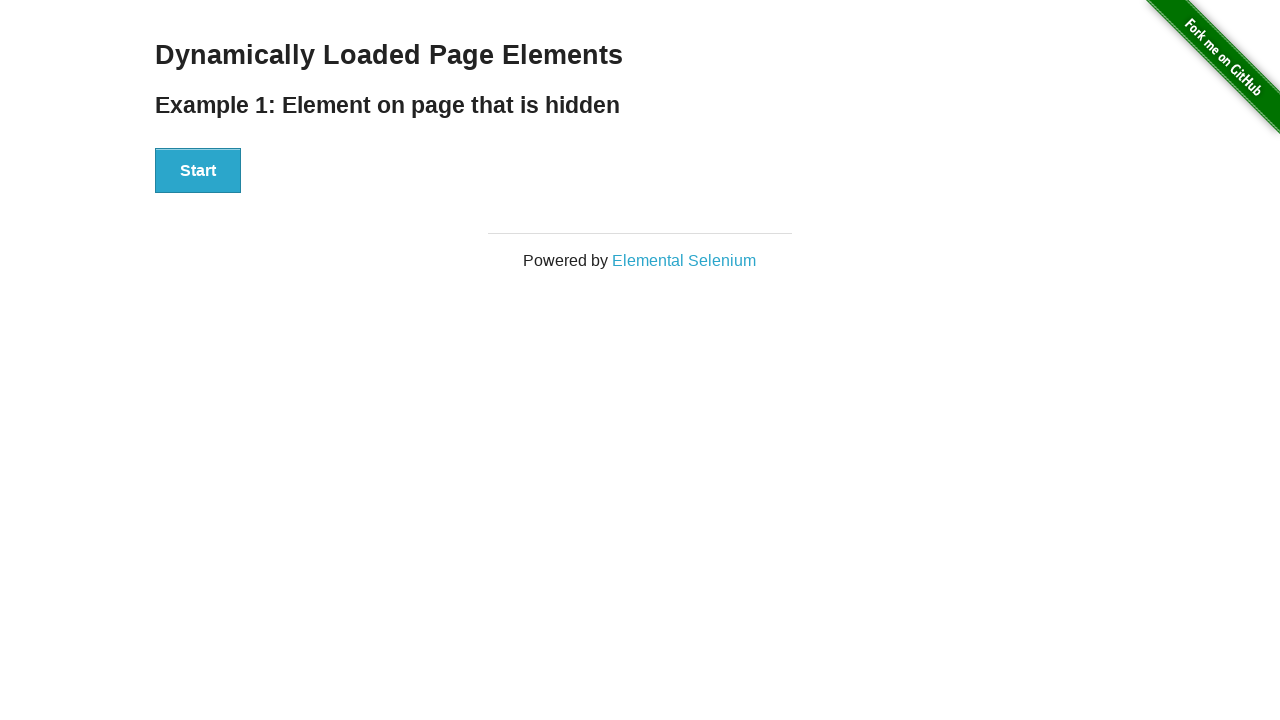

Clicked start button to trigger dynamic loading at (198, 171) on div#start button
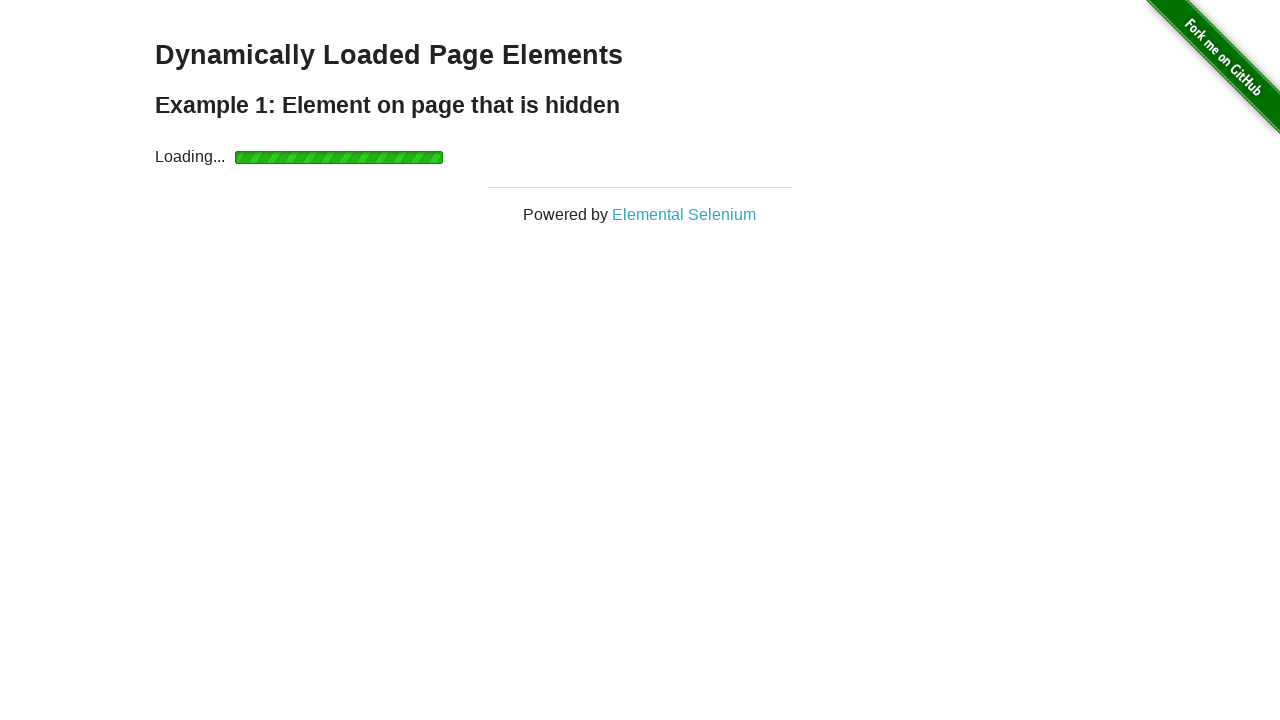

Dynamically loaded content appeared and became visible
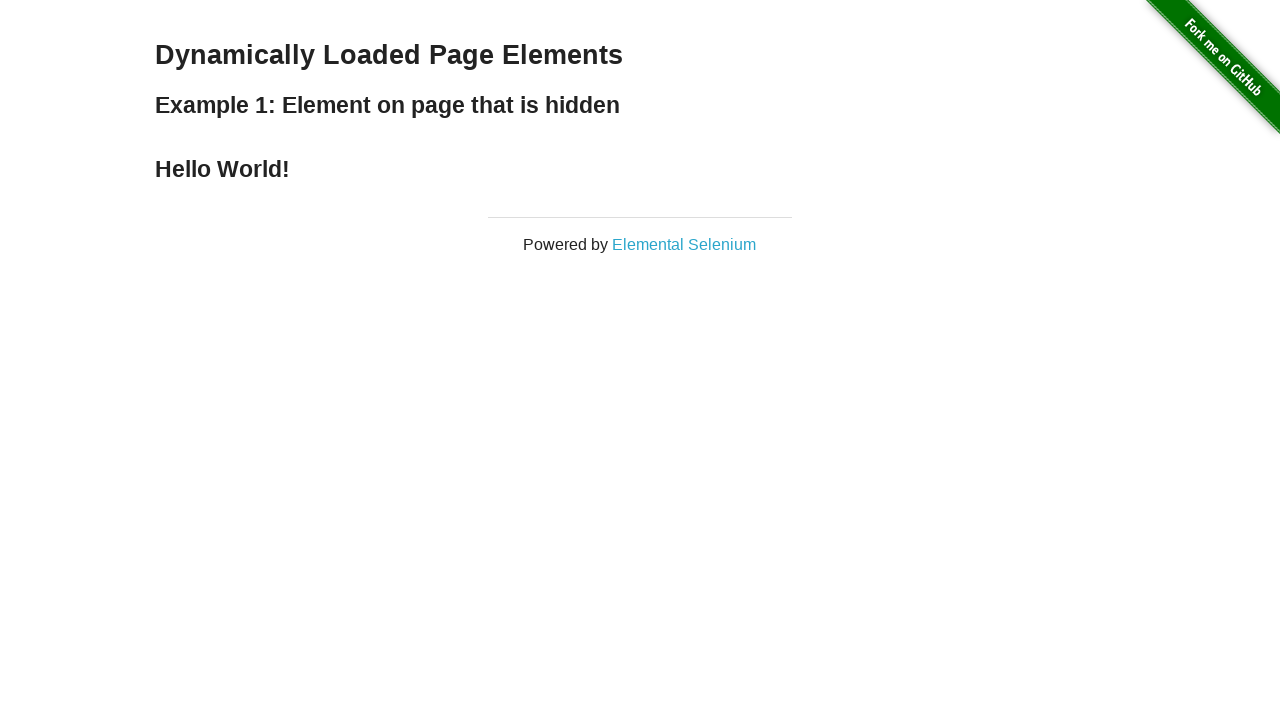

Retrieved loaded text: 'Hello World!'
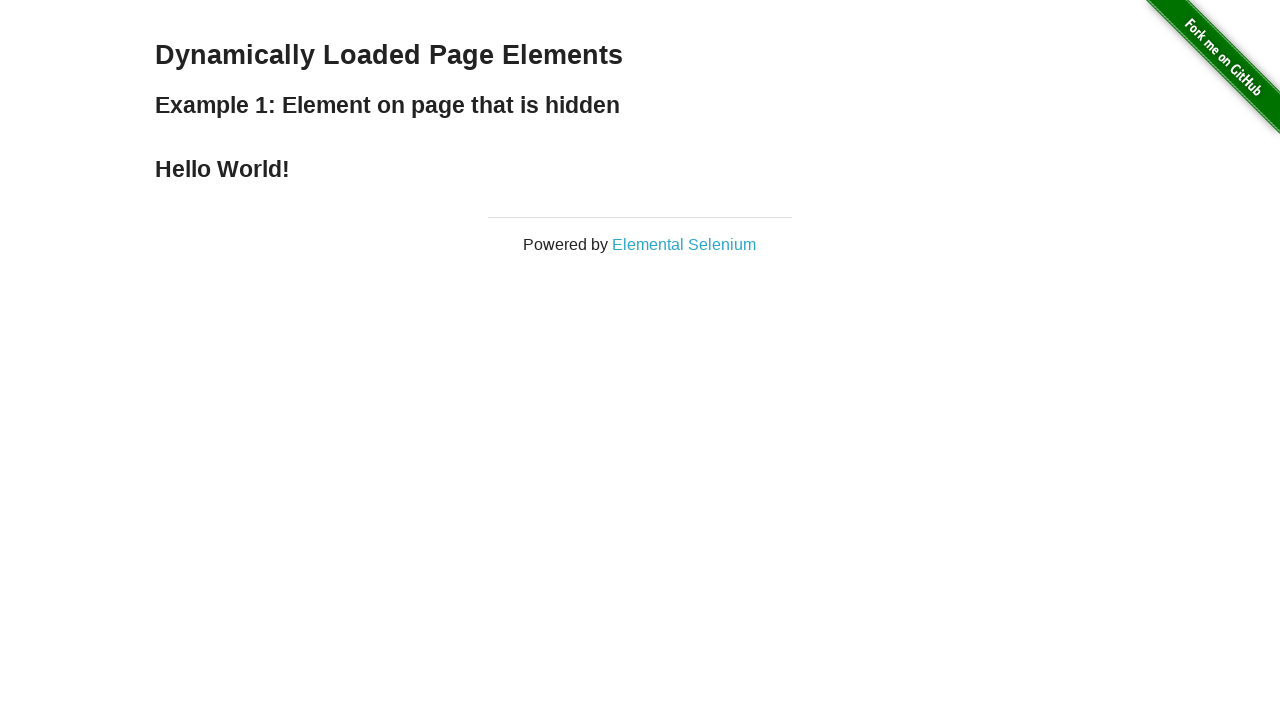

Printed loaded text to console
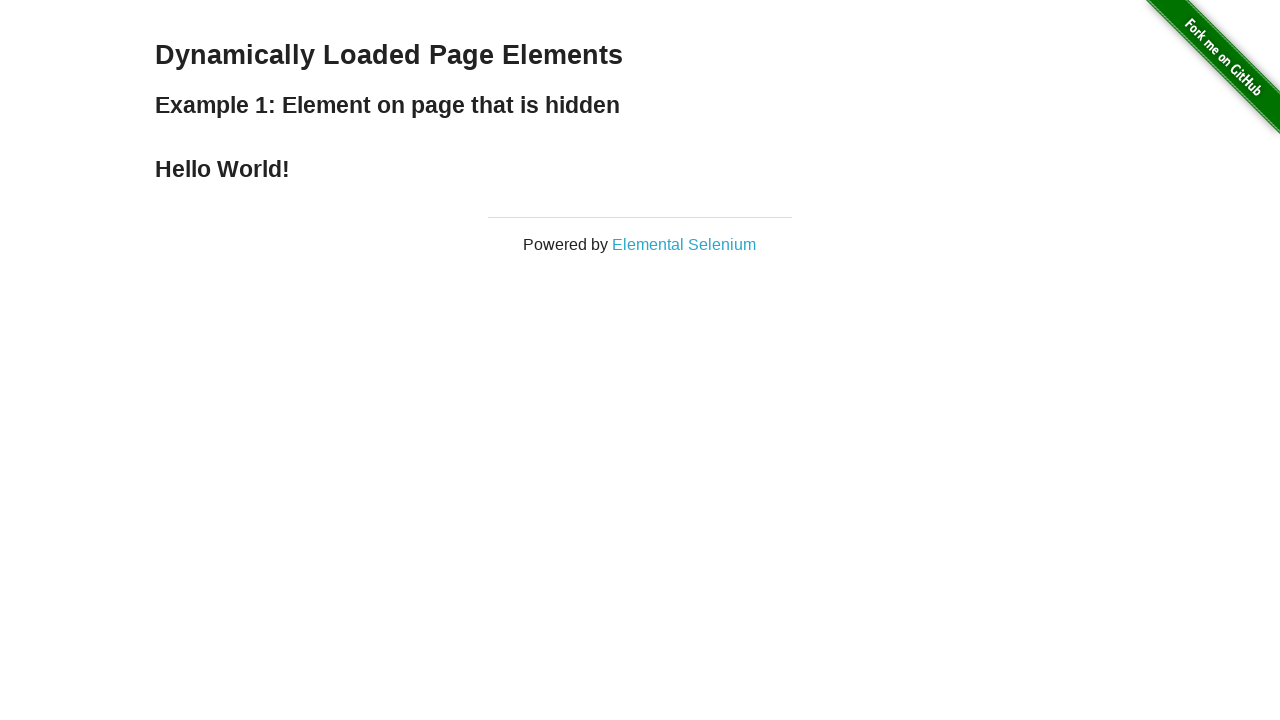

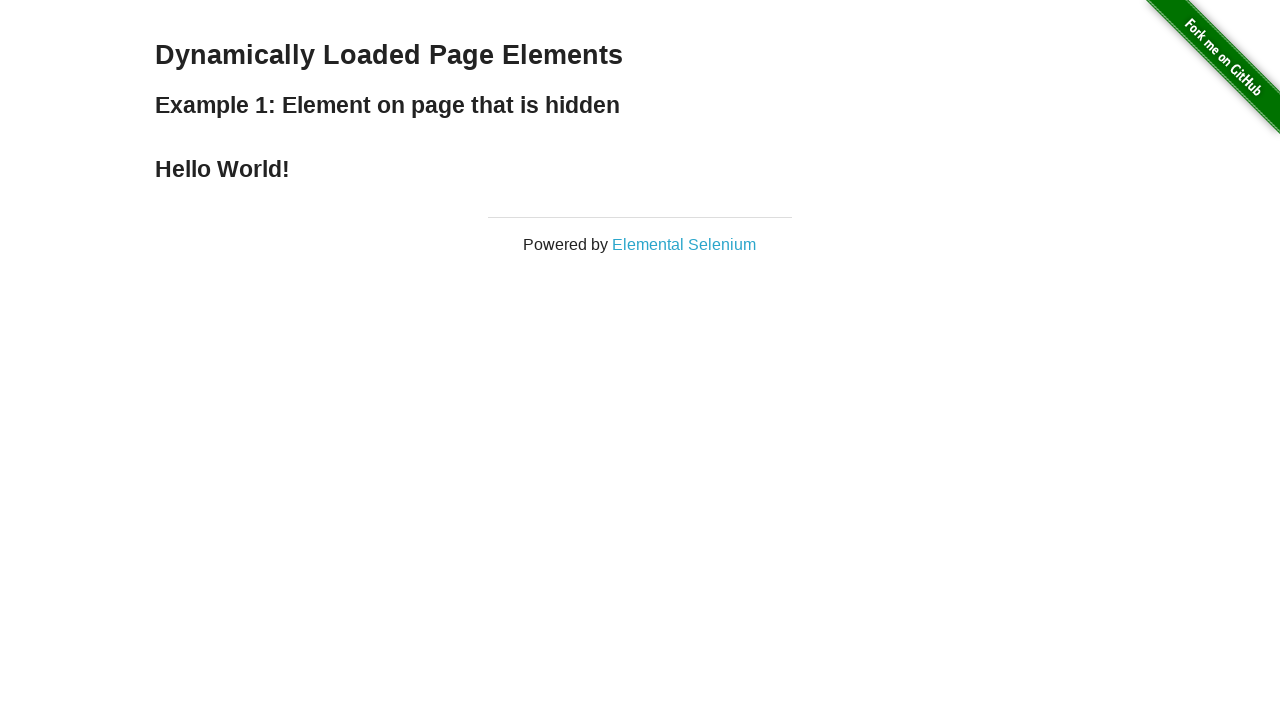